Tests the user registration form by filling out all required fields (username, first name, last name, password, confirm password) and submitting the form on a buggy cars rating application.

Starting URL: https://buggy.justtestit.org/register

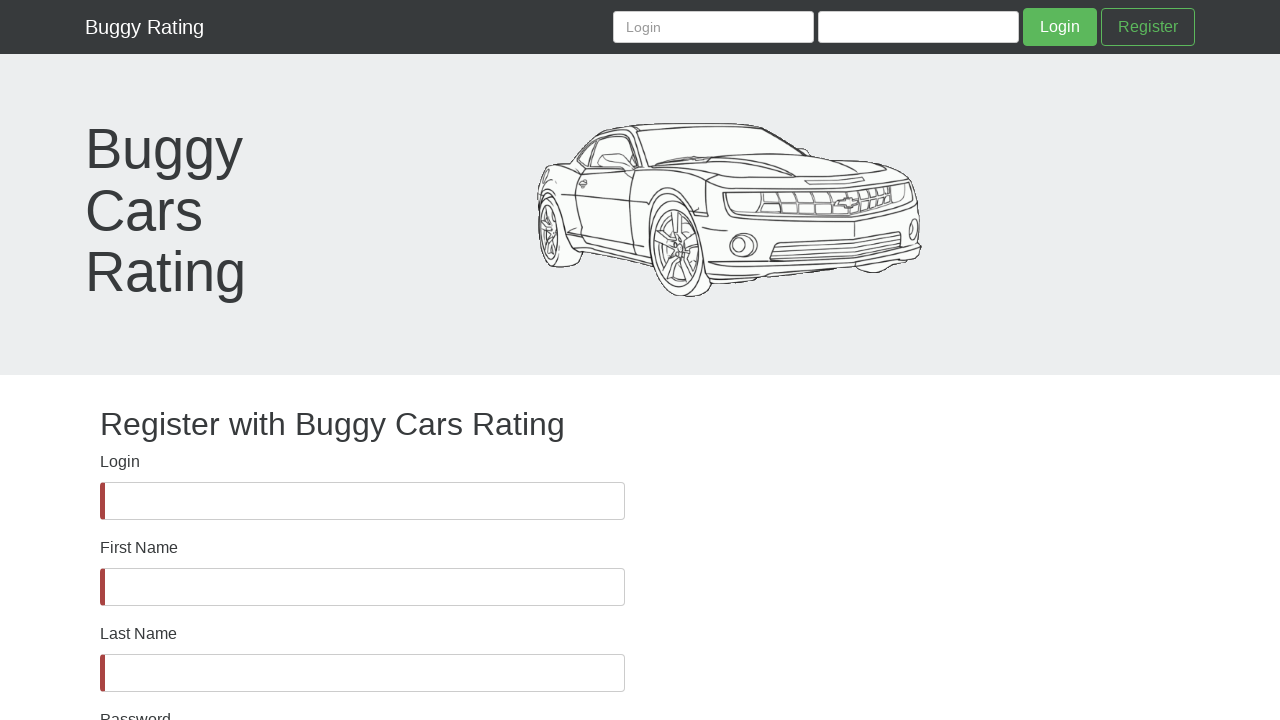

Clicked on Login field at (362, 501) on internal:label="Login"i
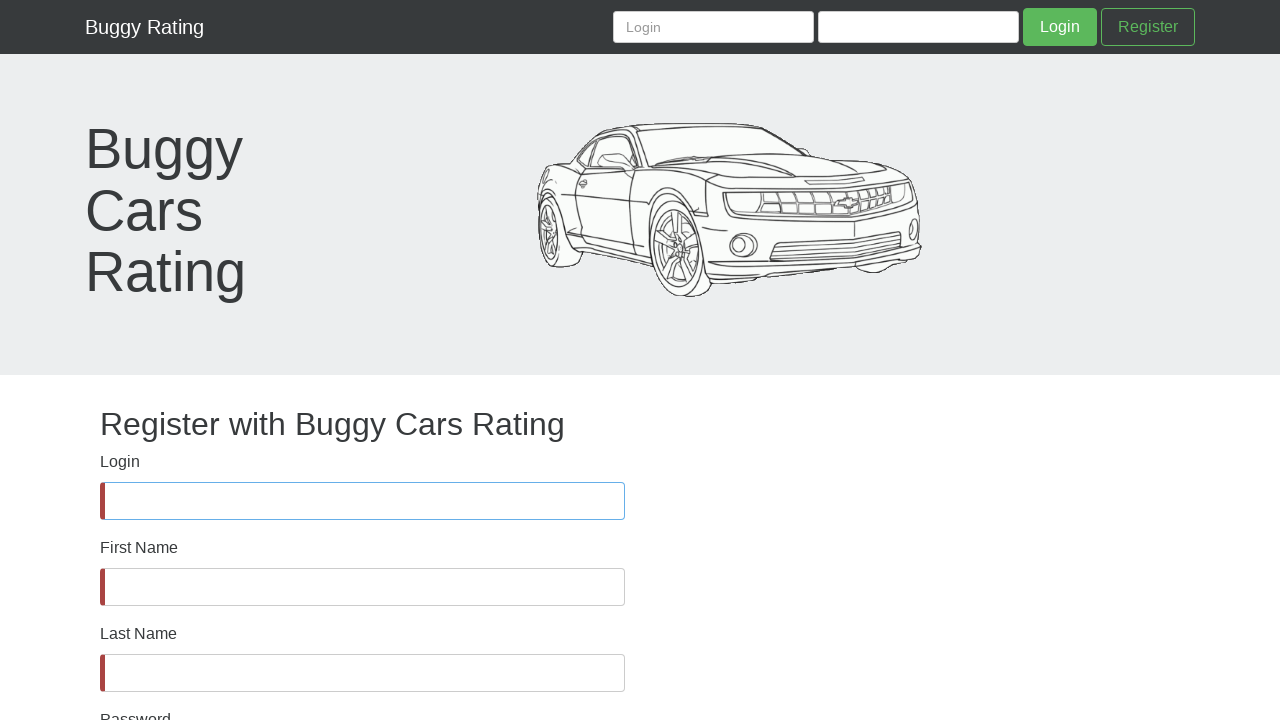

Filled username field with 'testUserReg847' on input[id="username"]
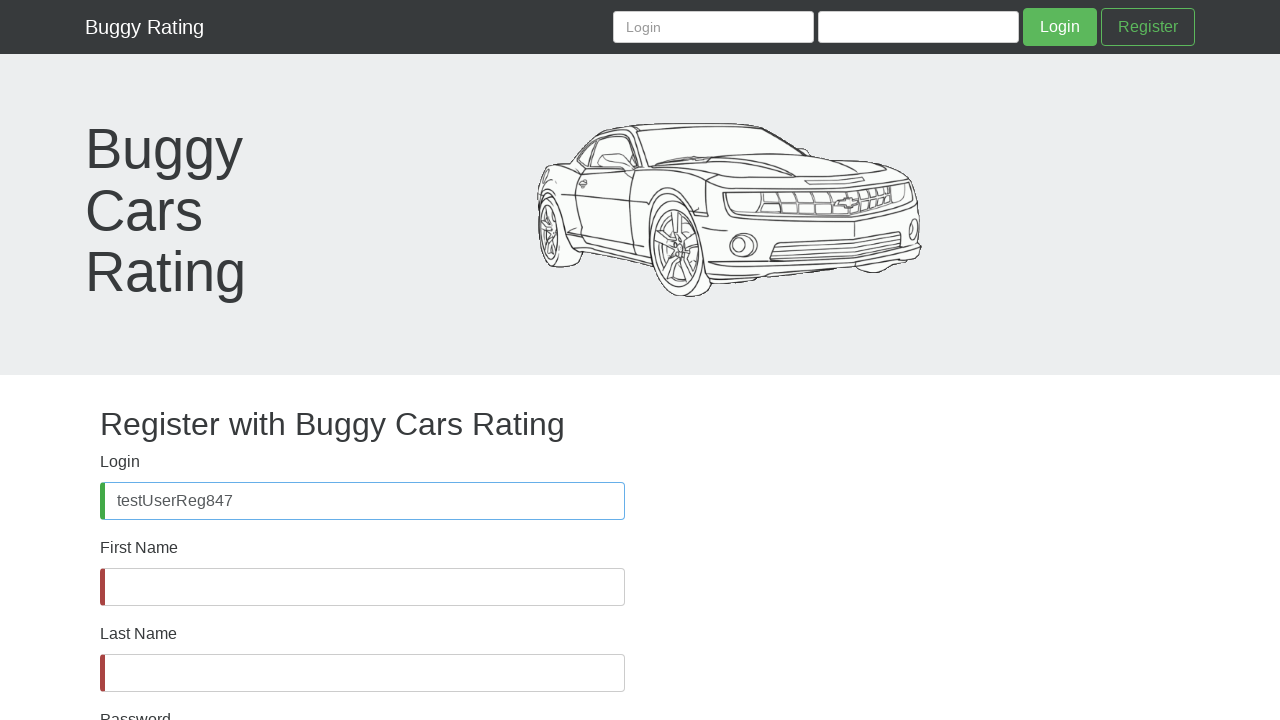

Clicked on First Name field at (362, 587) on internal:label="First Name"i
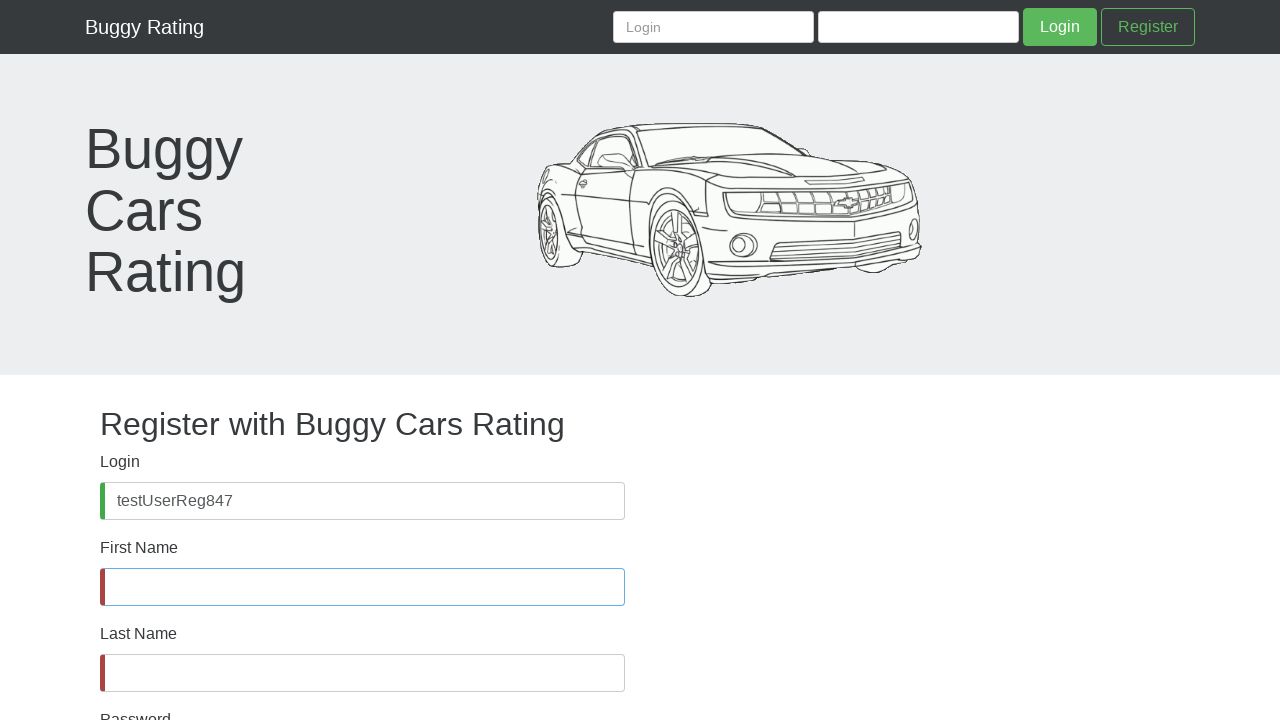

Filled First Name field with 'TestFirst' on input[id="firstName"]
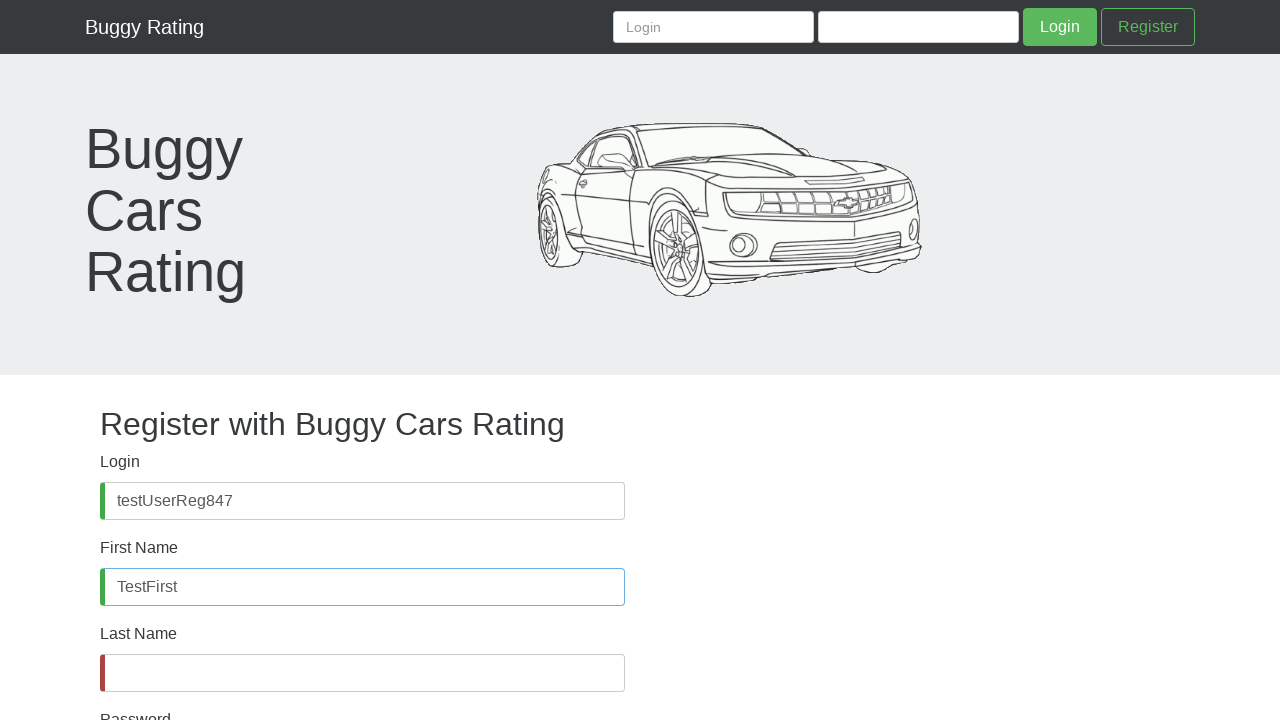

Clicked on Last Name field at (362, 673) on internal:label="Last Name"i
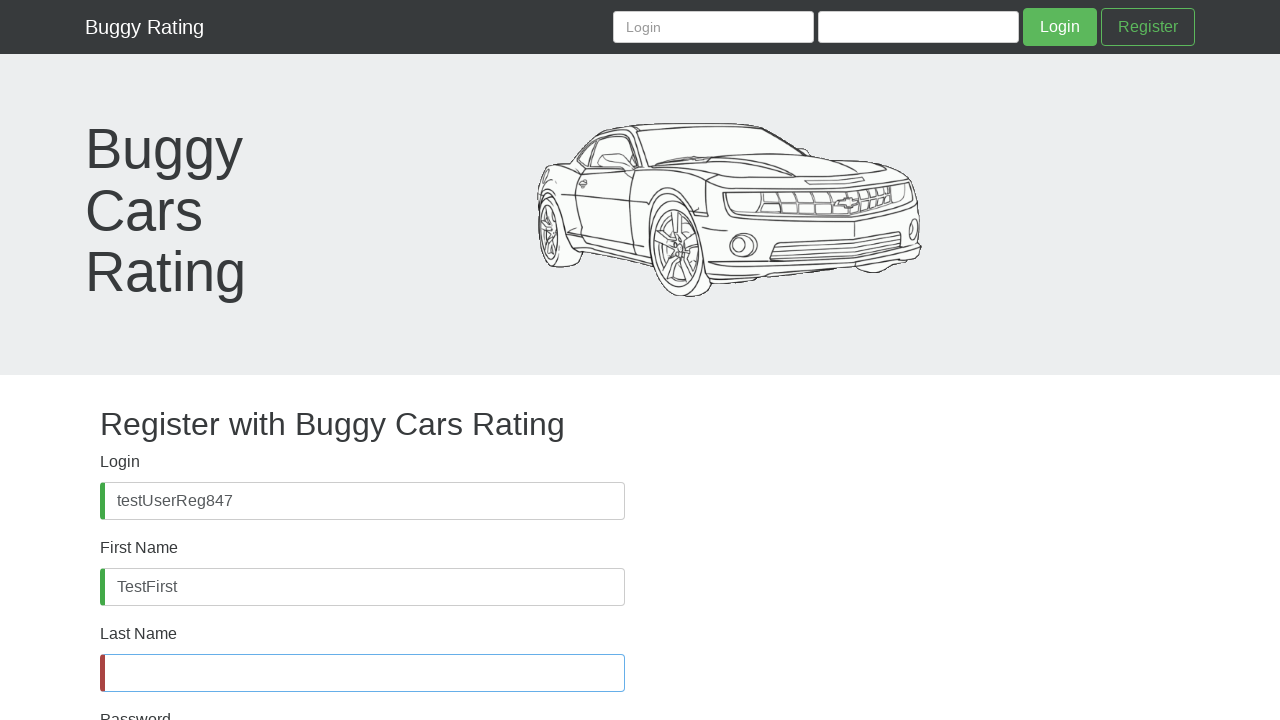

Filled Last Name field with 'TestLast' on input[id="lastName"]
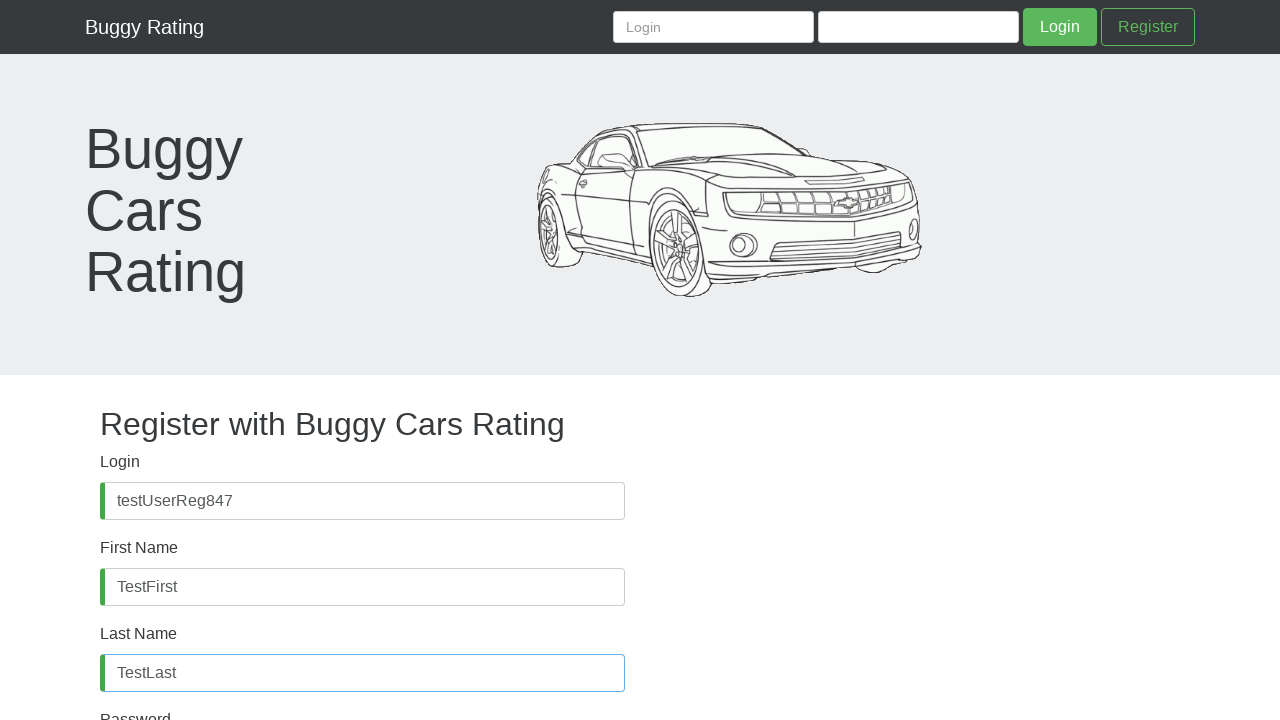

Clicked on Password field at (362, 488) on internal:label="Password"s
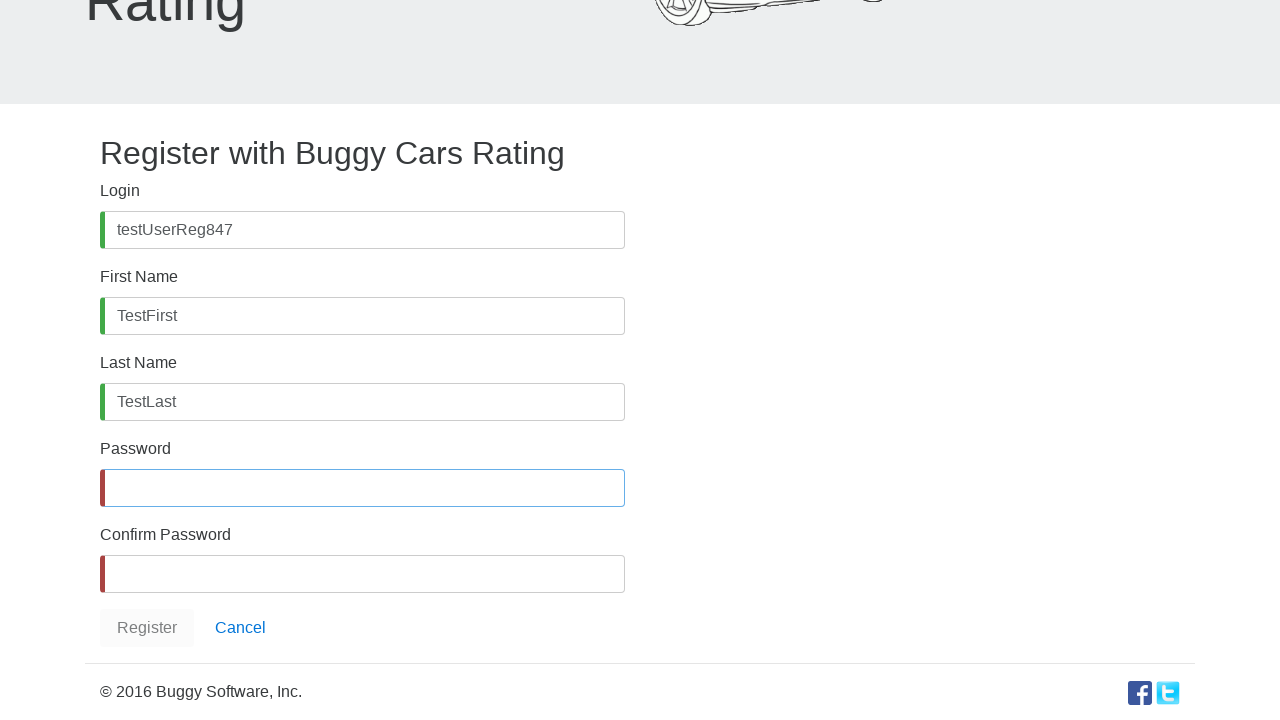

Filled Password field with 'SecurePass123!' on input[id="password"]
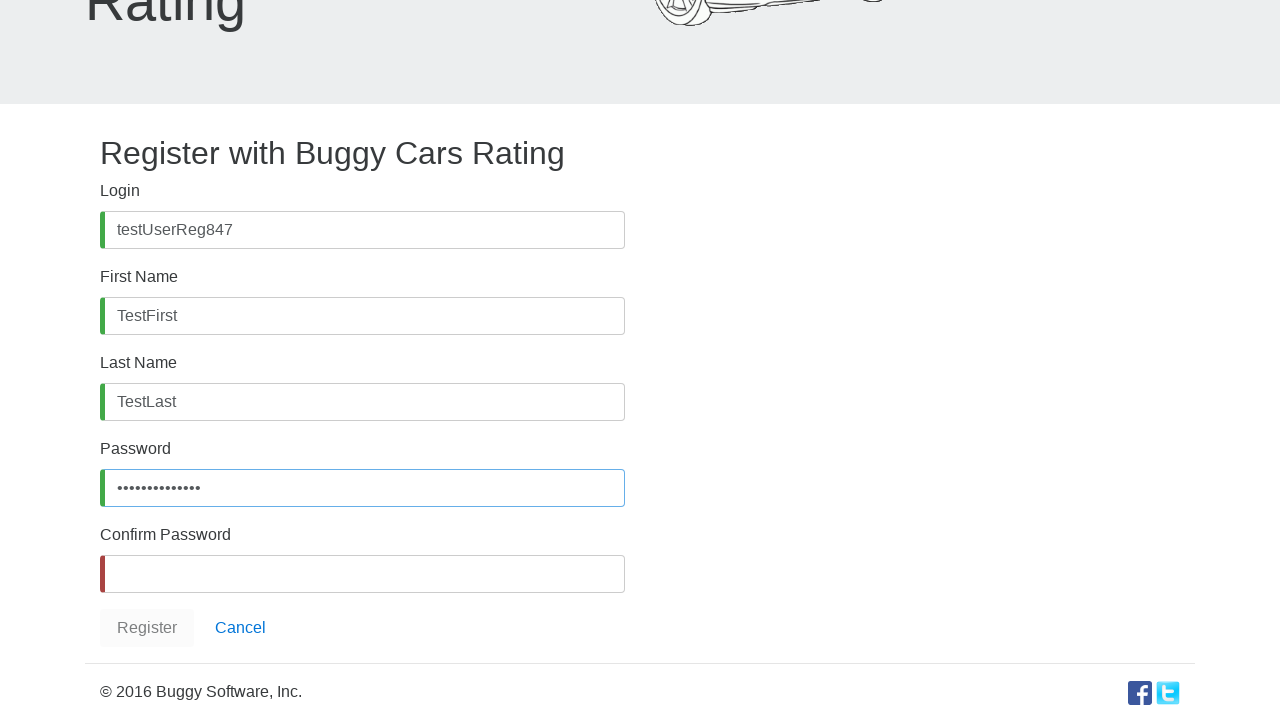

Clicked on Confirm Password field at (362, 574) on internal:label="Confirm Password"s
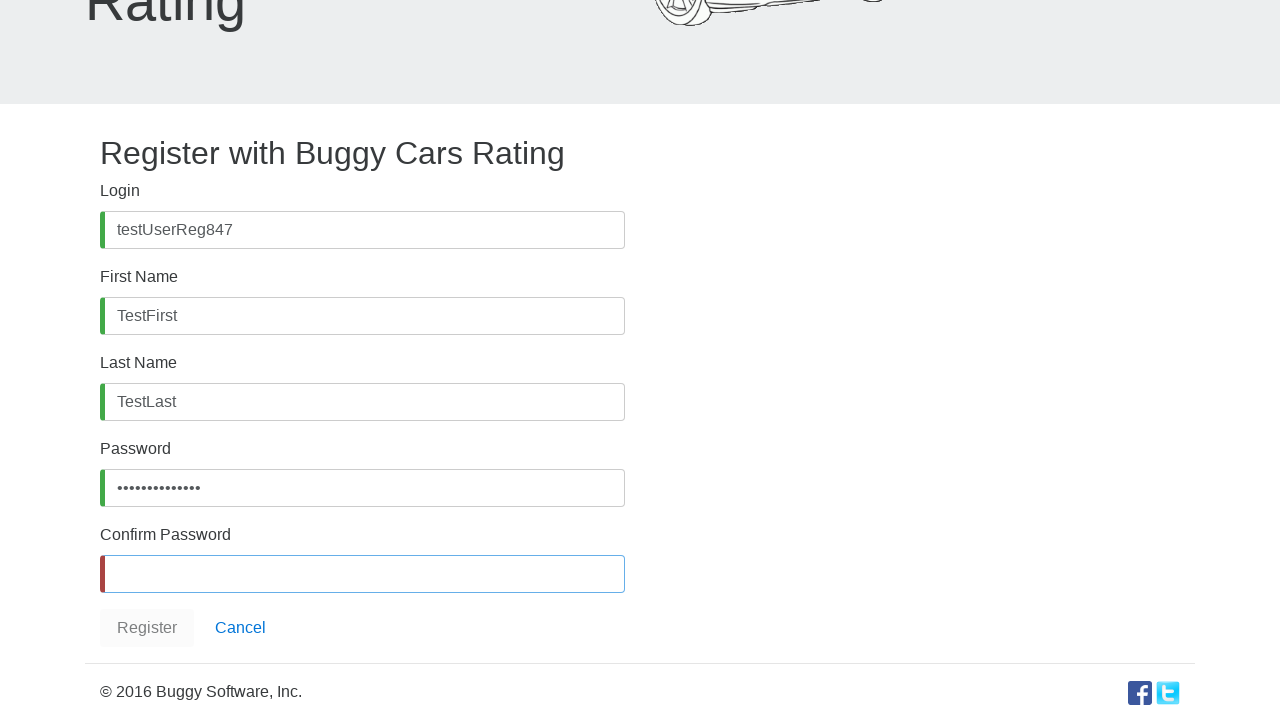

Filled Confirm Password field with 'SecurePass123!' on input[id="confirmPassword"]
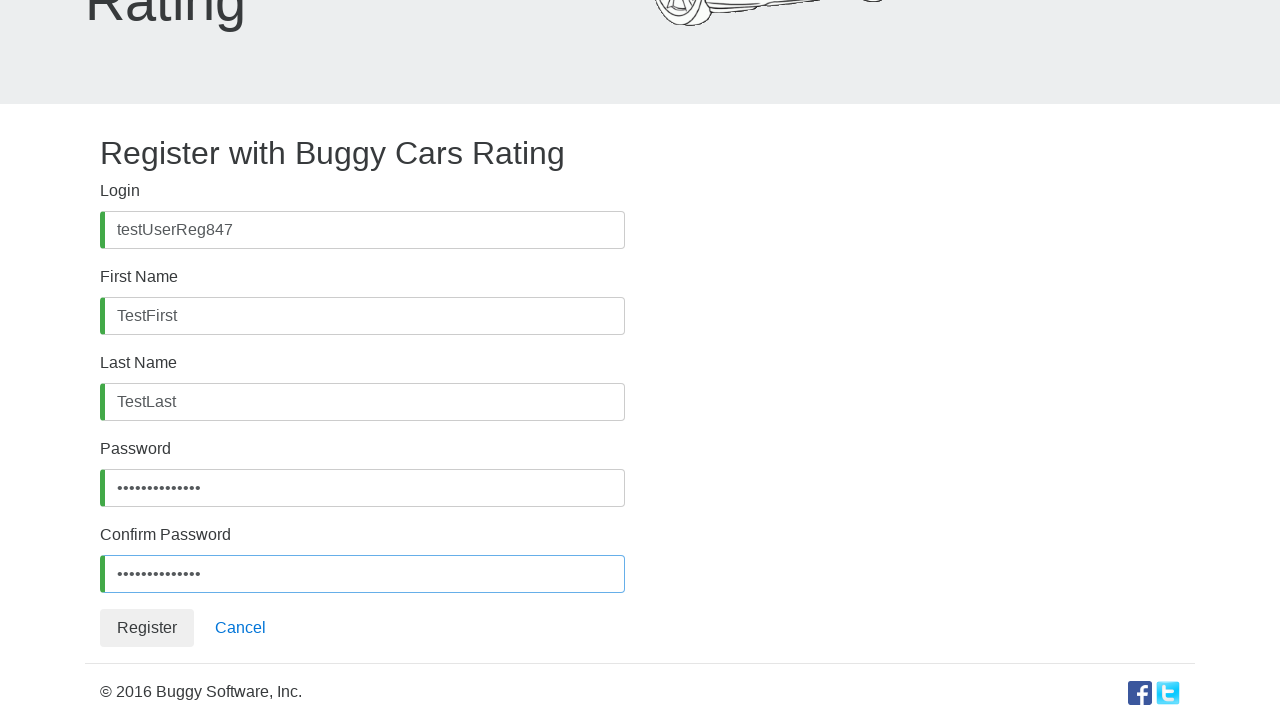

Clicked Register button to submit the form at (147, 628) on button.btn.btn-default
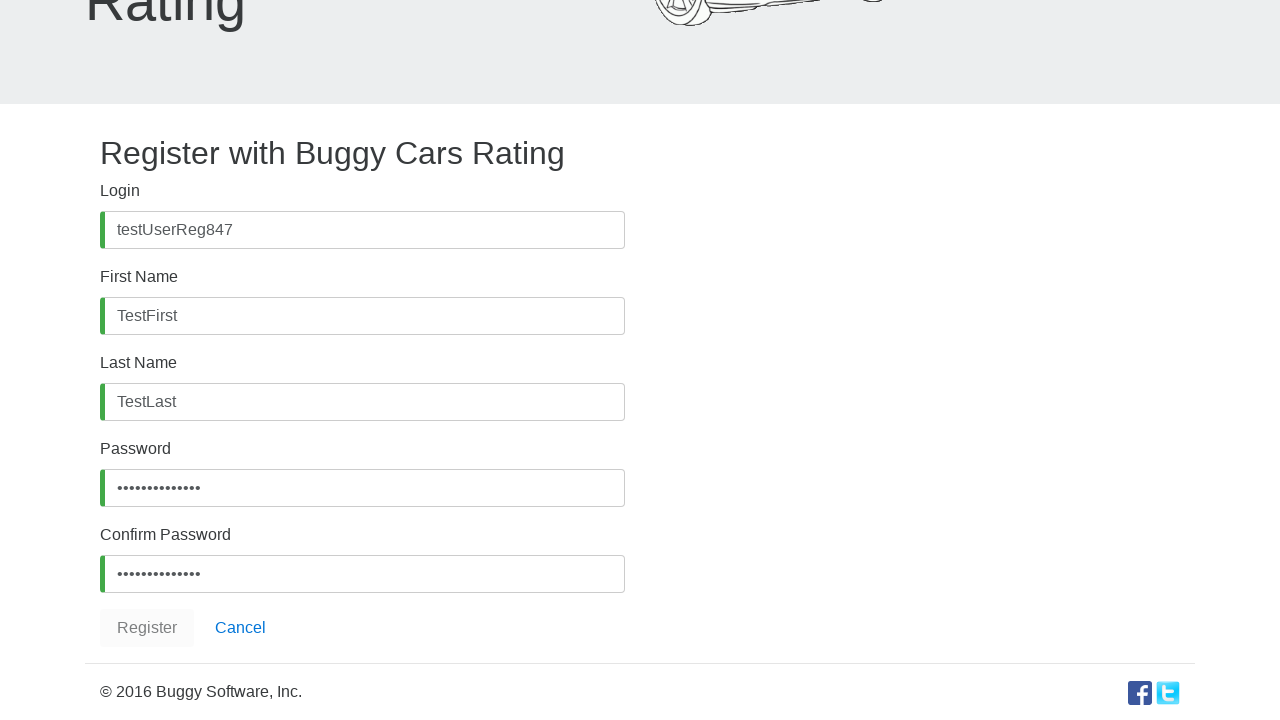

Waited 2 seconds for registration response
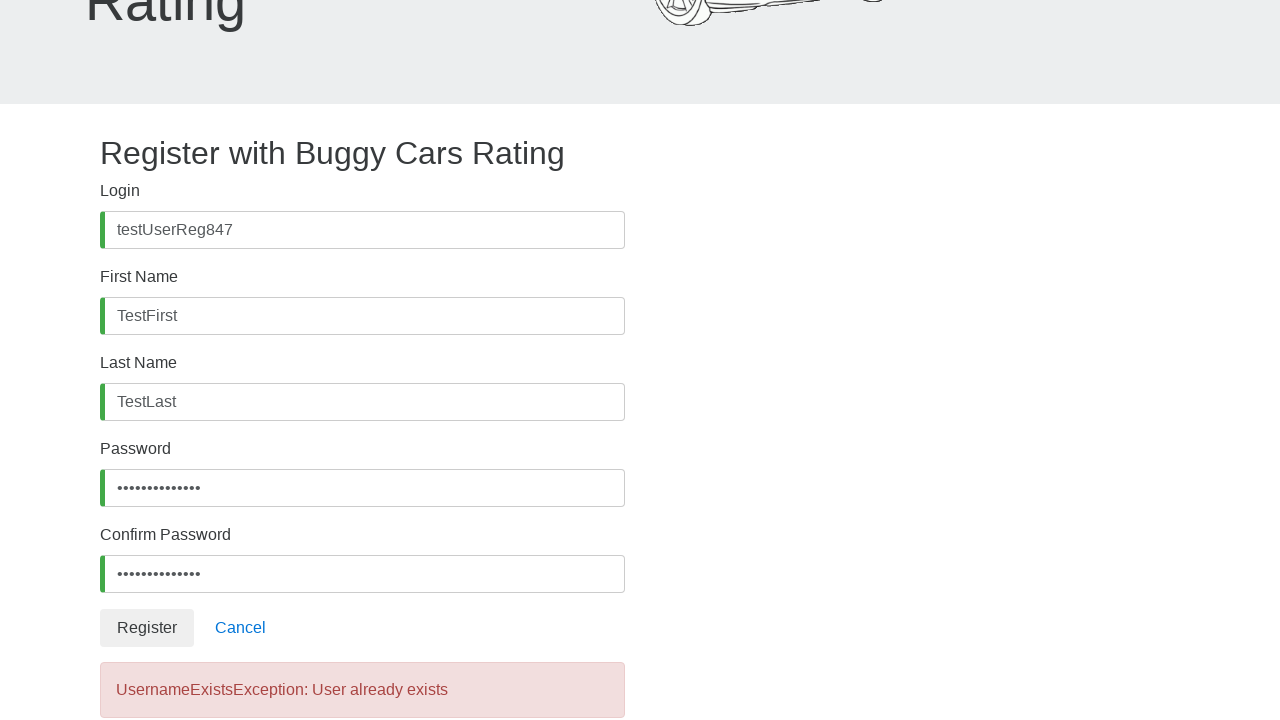

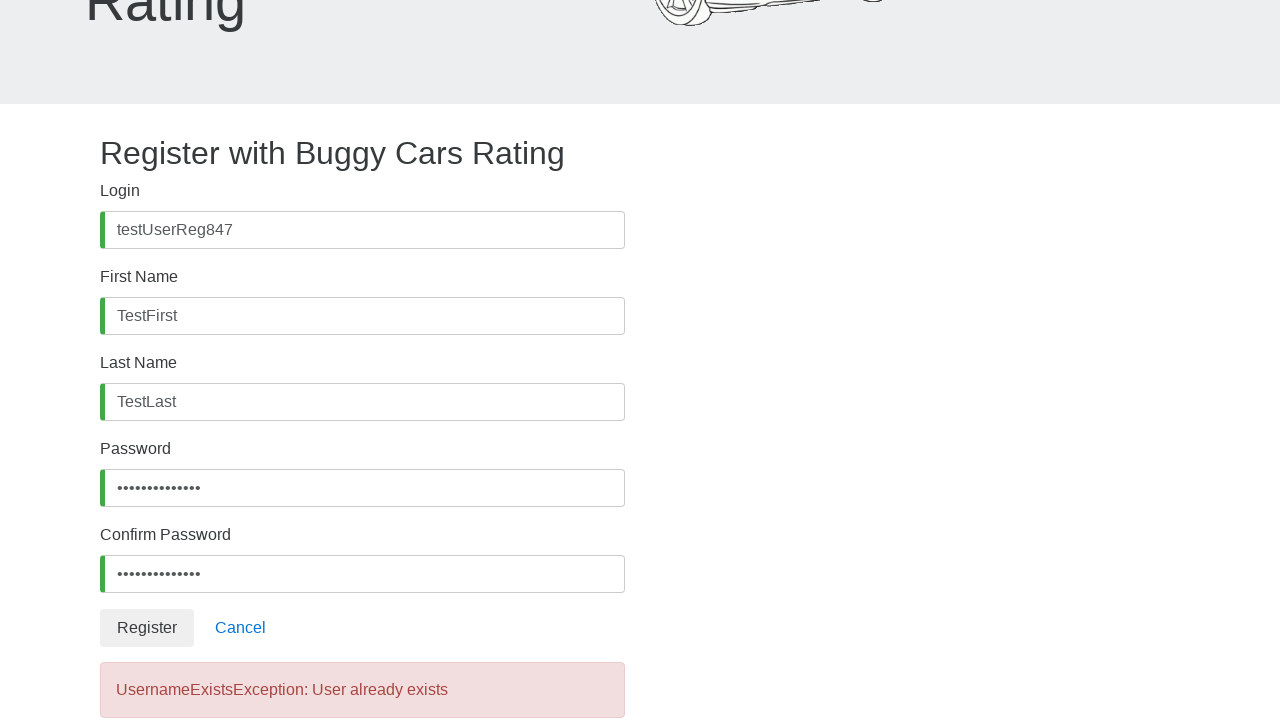